Tests JavaScript alert popup handling by clicking a button that triggers an alert and accepting the alert dialog

Starting URL: https://demoqa.com/alerts

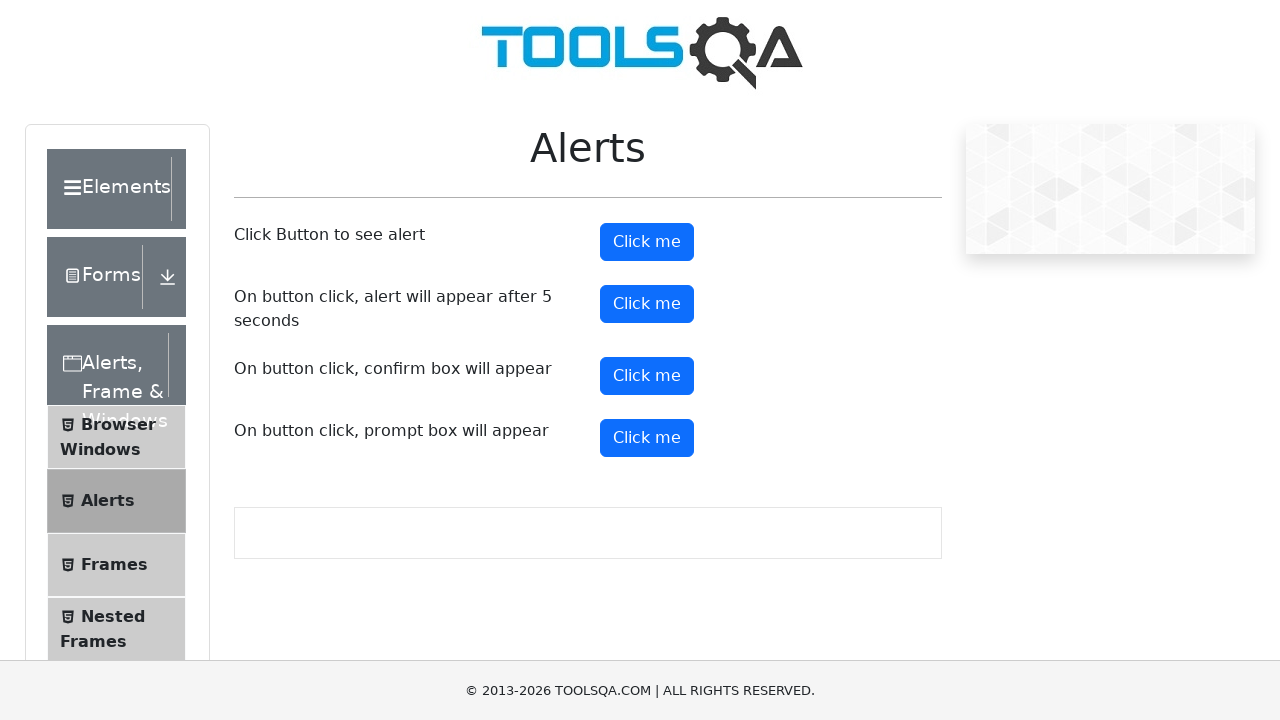

Navigated to alerts page at https://demoqa.com/alerts
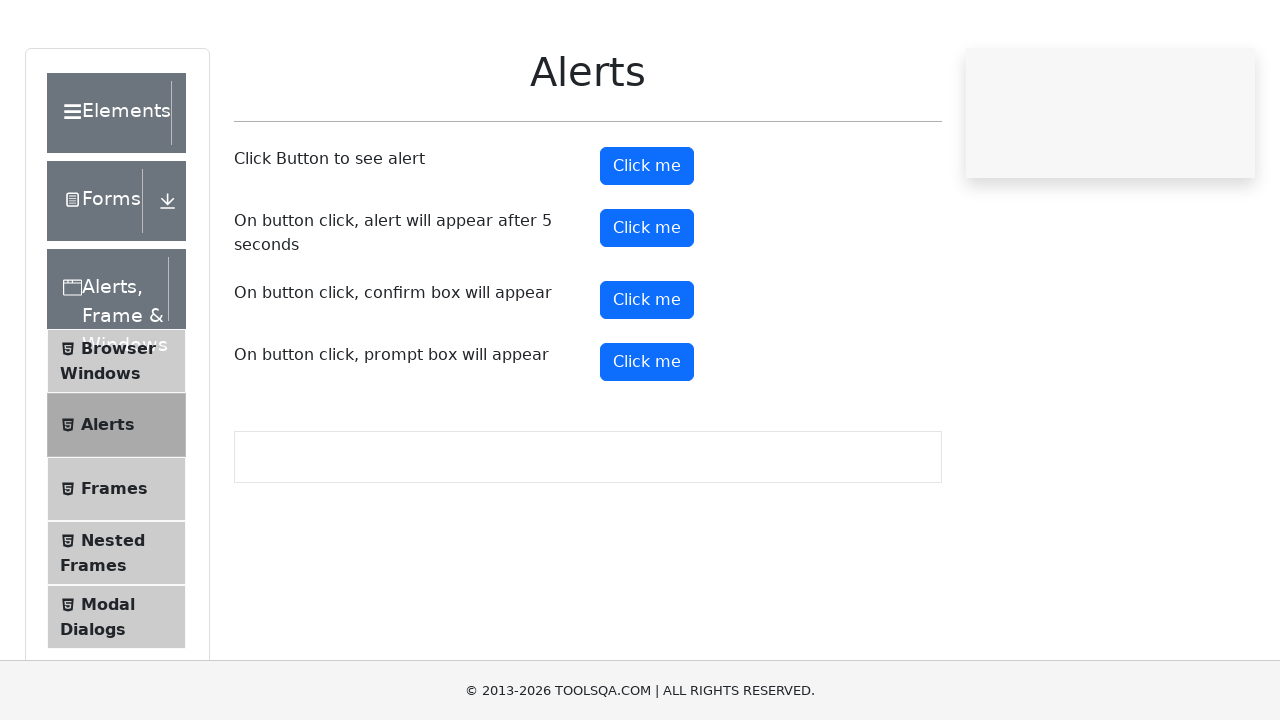

Set up dialog handler to accept alerts
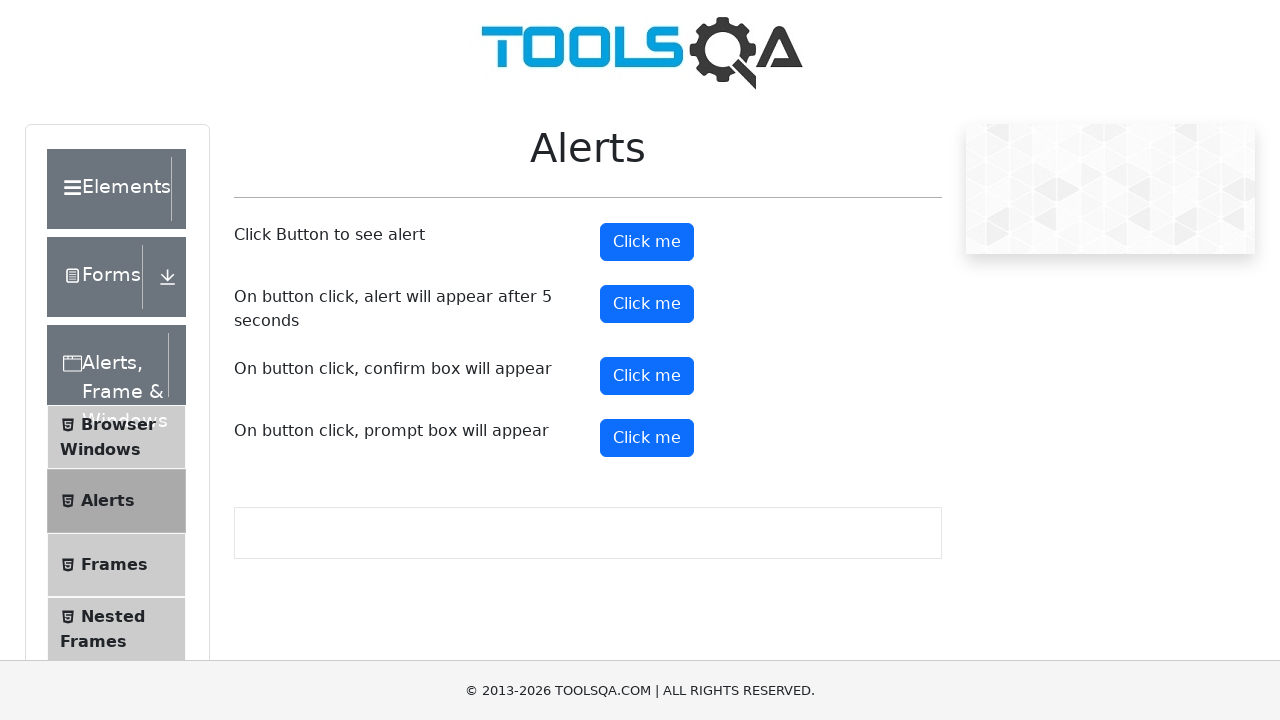

Clicked alert button to trigger JavaScript alert at (647, 242) on #alertButton
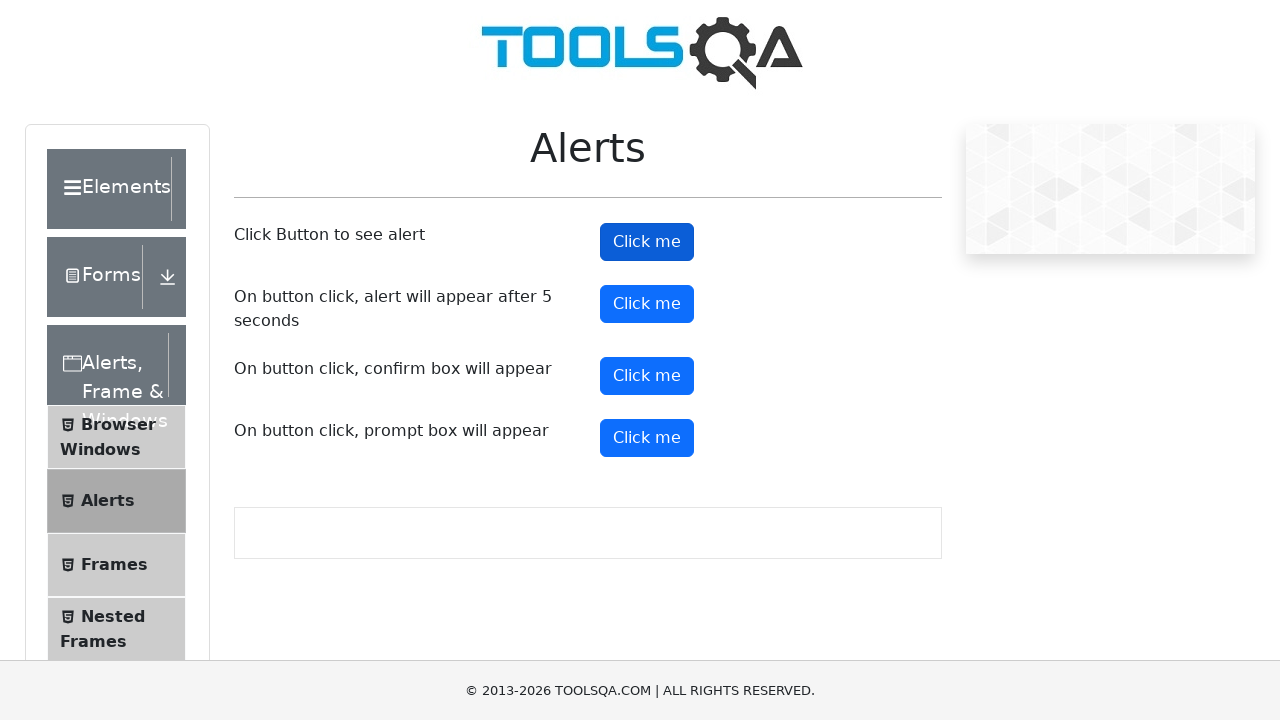

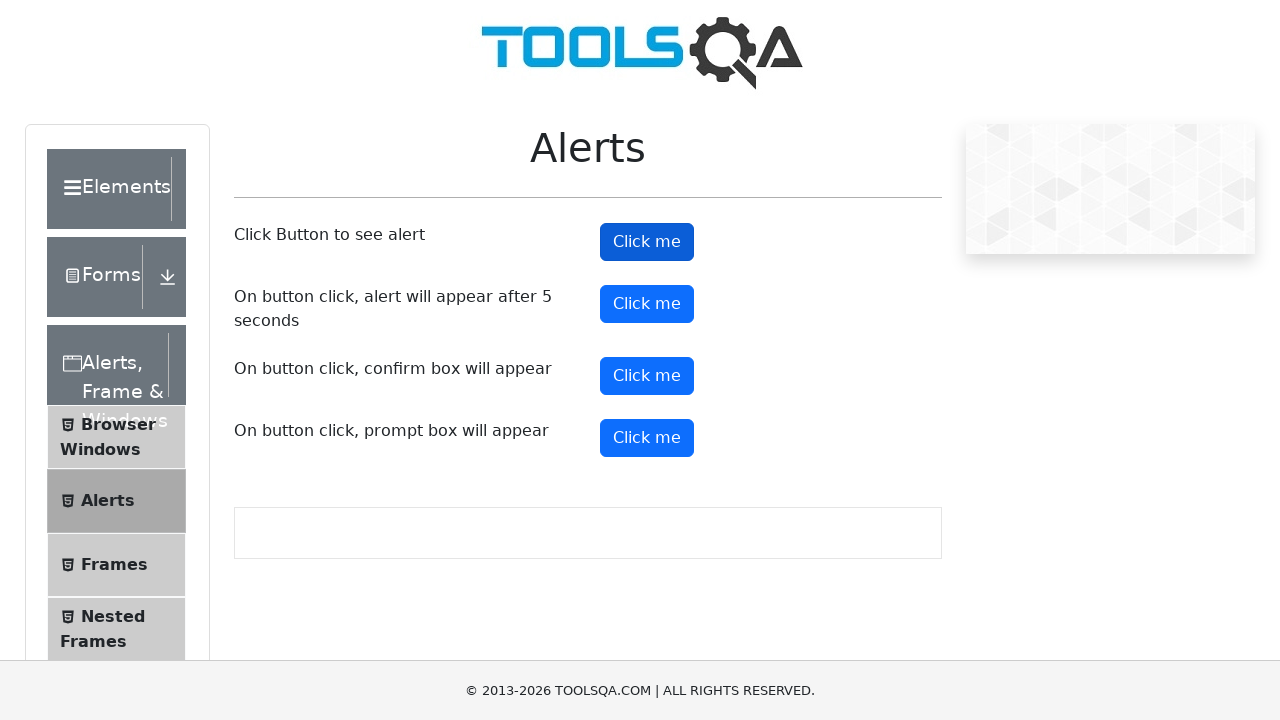